Tests state dropdown selection by selecting Illinois, Virginia, and California using different selection methods (visible text, value, index), then verifies California is the final selected option.

Starting URL: https://practice.cydeo.com/dropdown

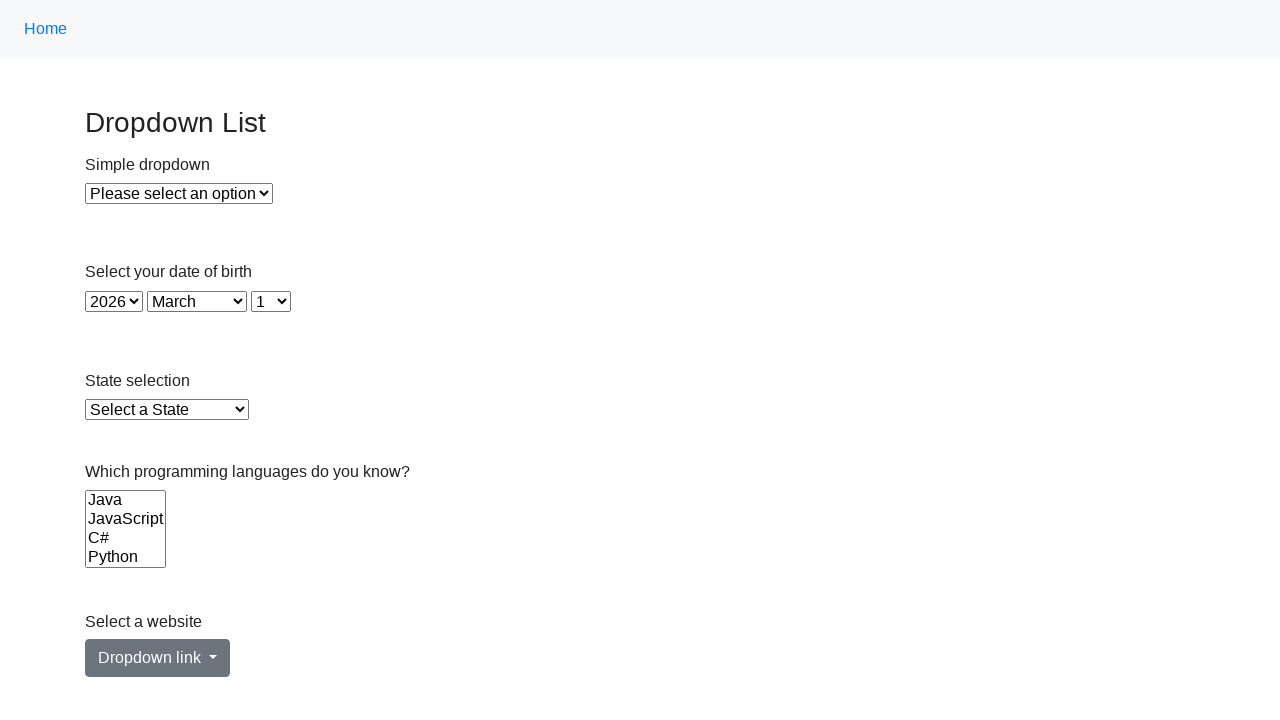

Selected Illinois from state dropdown using visible text on select#state
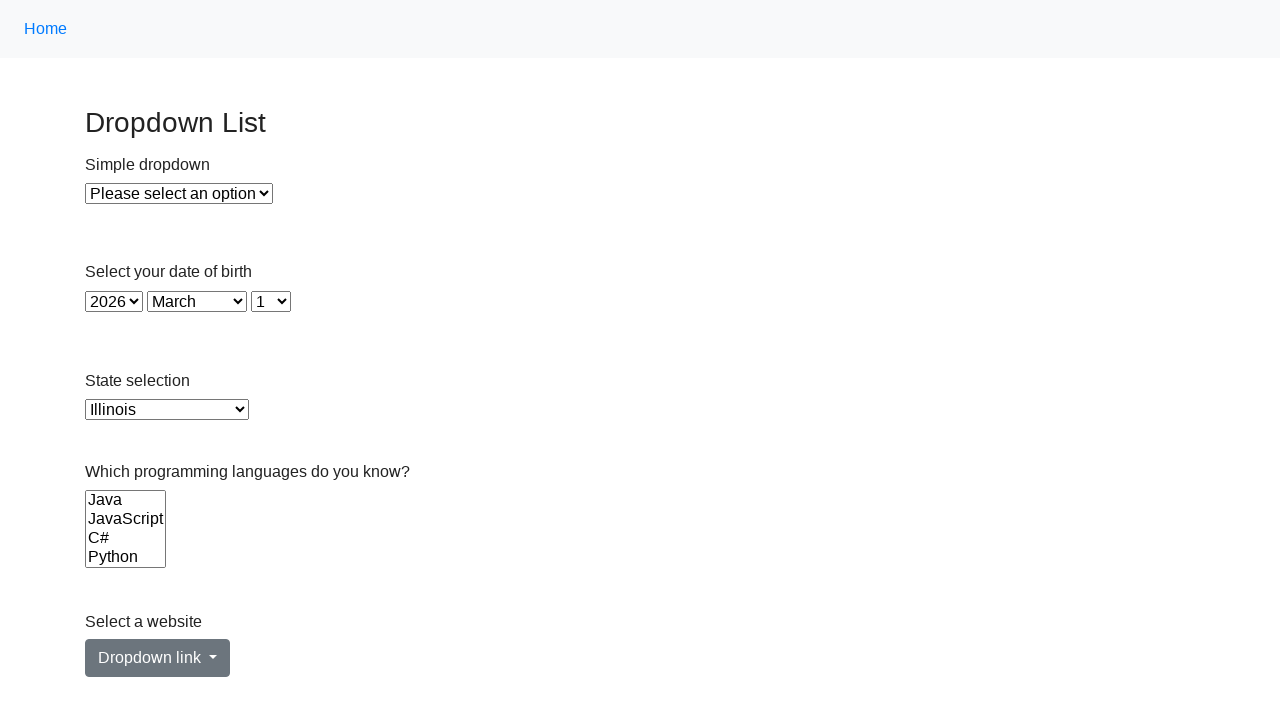

Selected Virginia from state dropdown using value 'VA' on select#state
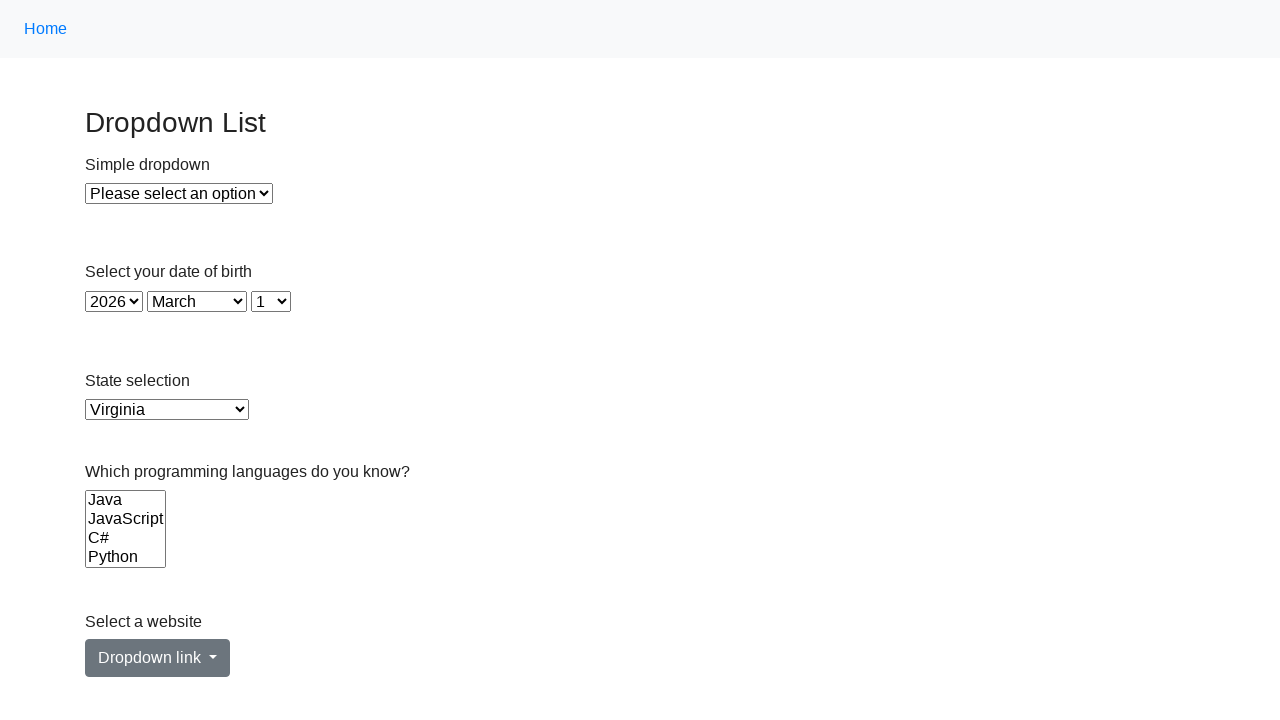

Selected California from state dropdown using index 5 on select#state
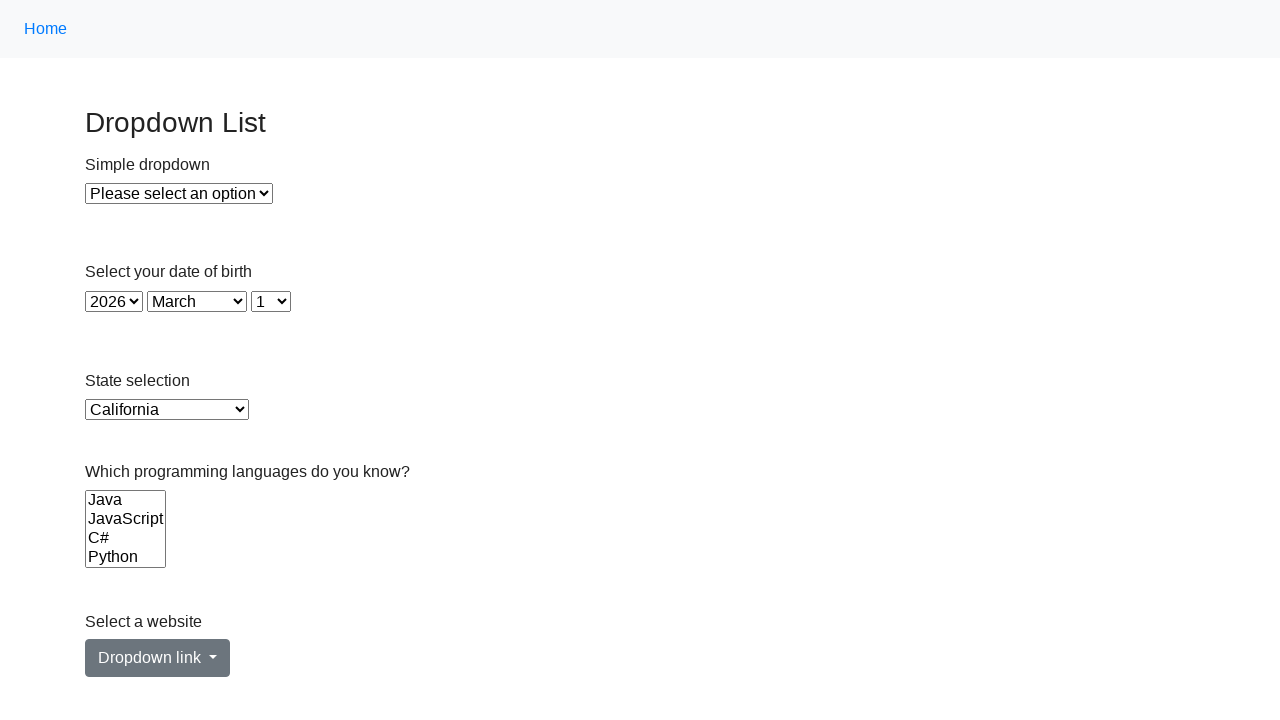

Located the currently selected option in state dropdown
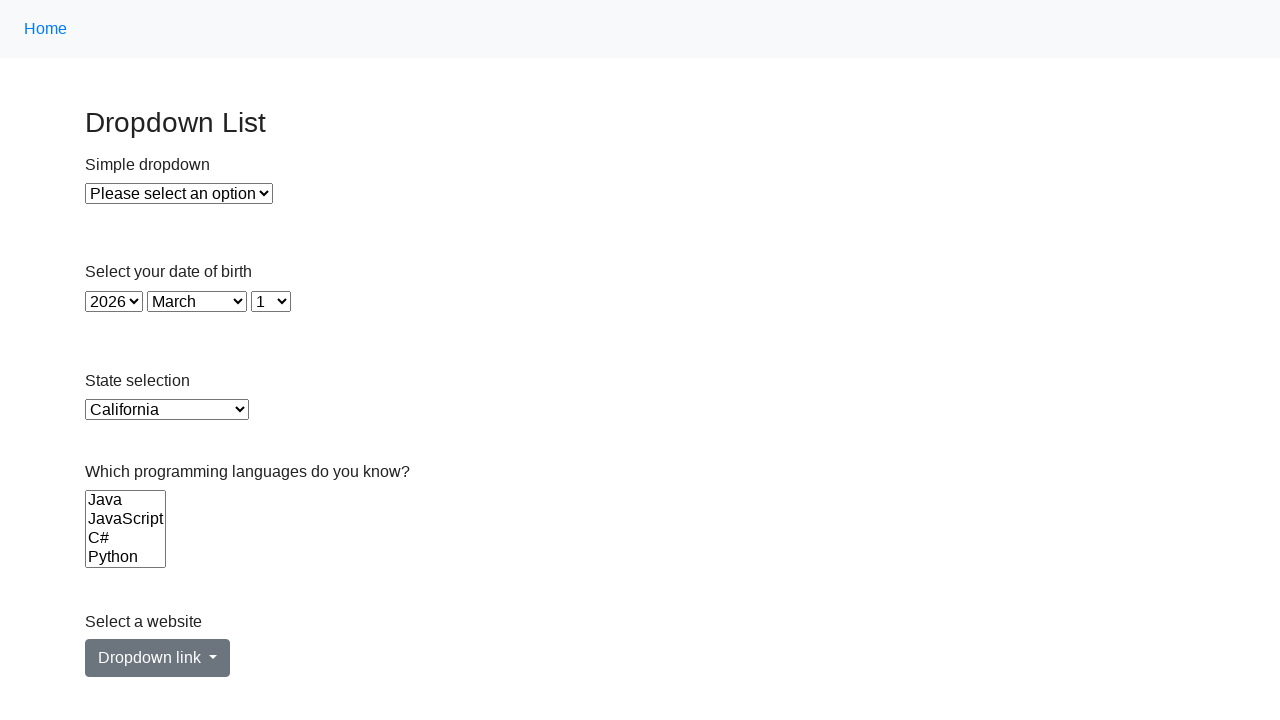

Verified that California is the final selected option
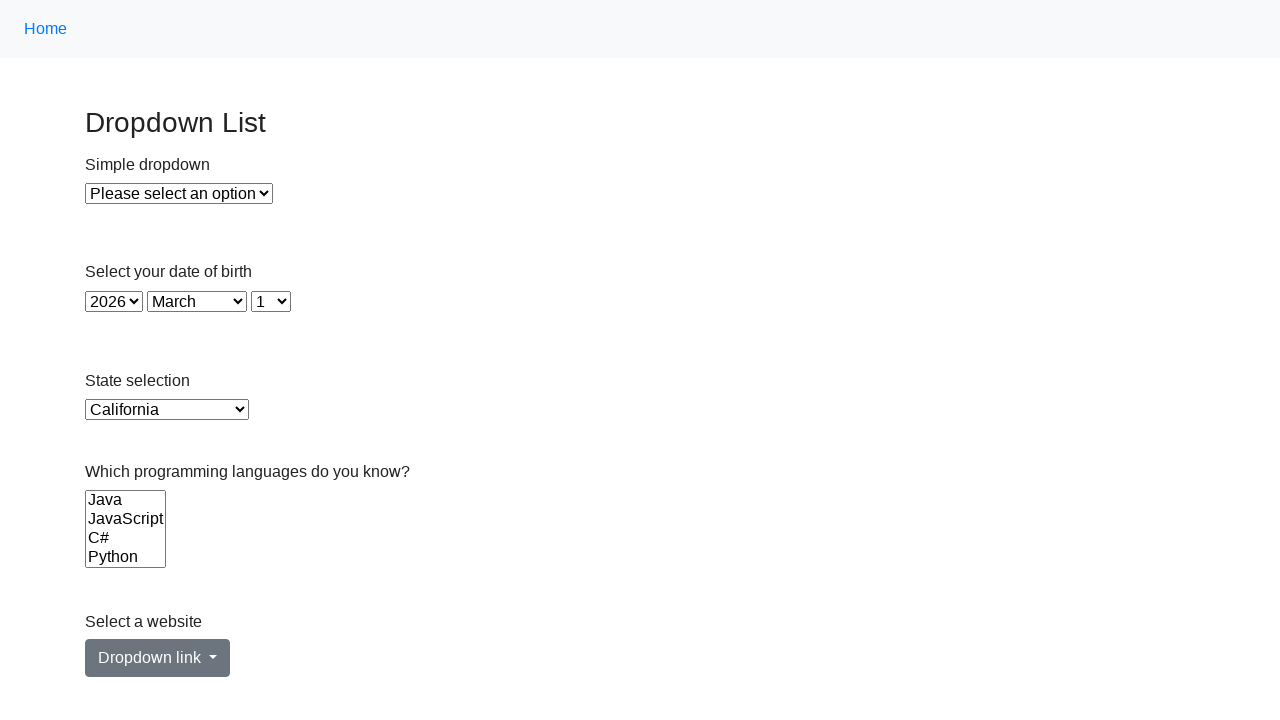

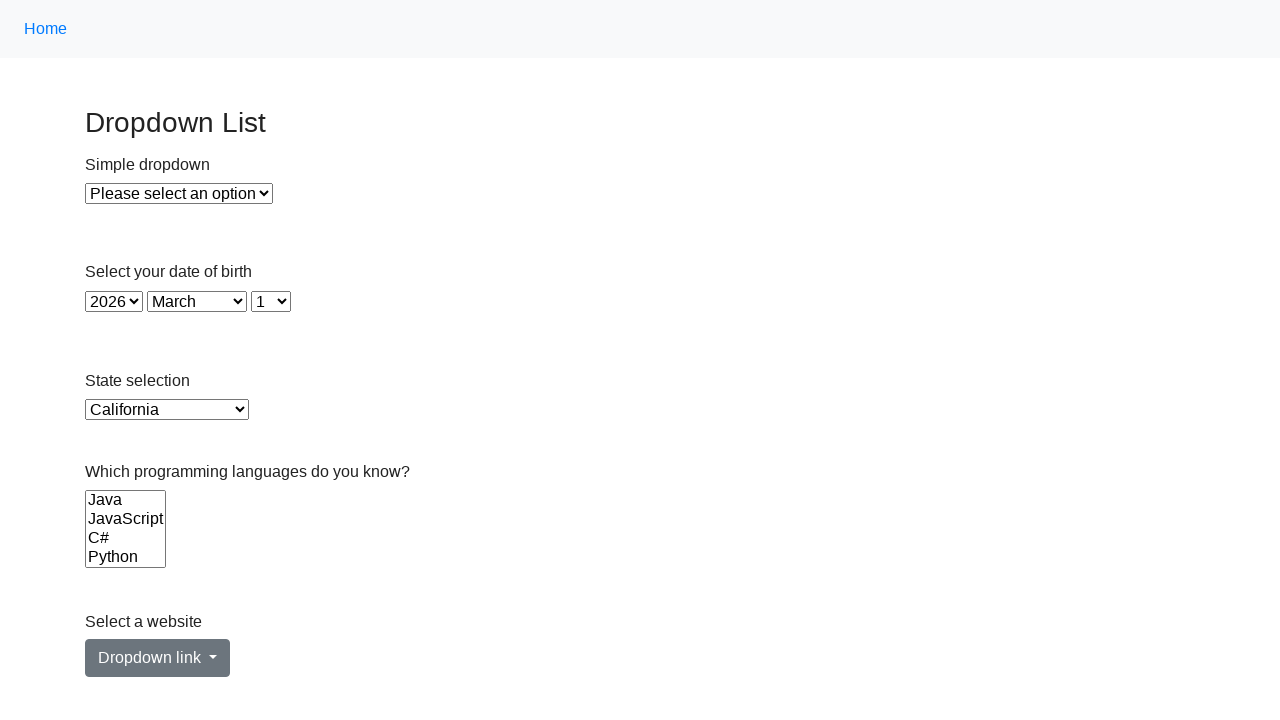